Tests the home page by navigating to the site, clicking on main navigation, clicking a content link, and verifying that 3 products are displayed.

Starting URL: http://practice.automationtesting.in/

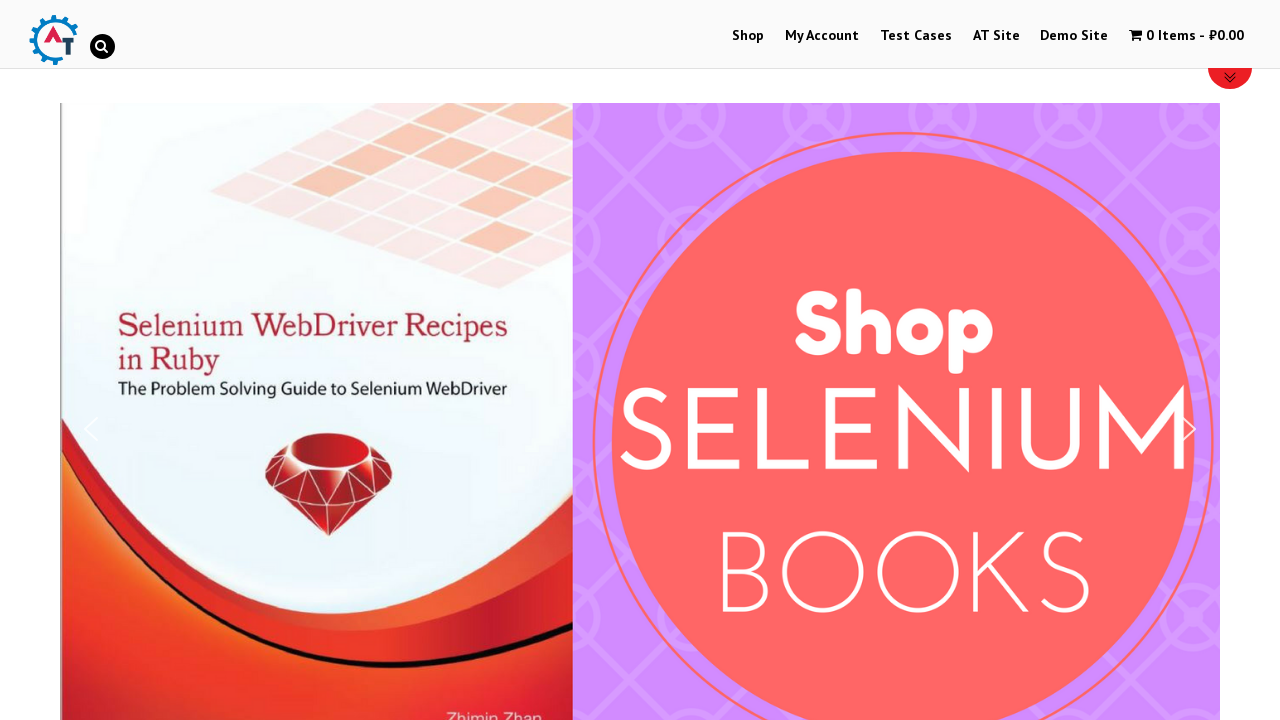

Navigated to home page at http://practice.automationtesting.in/
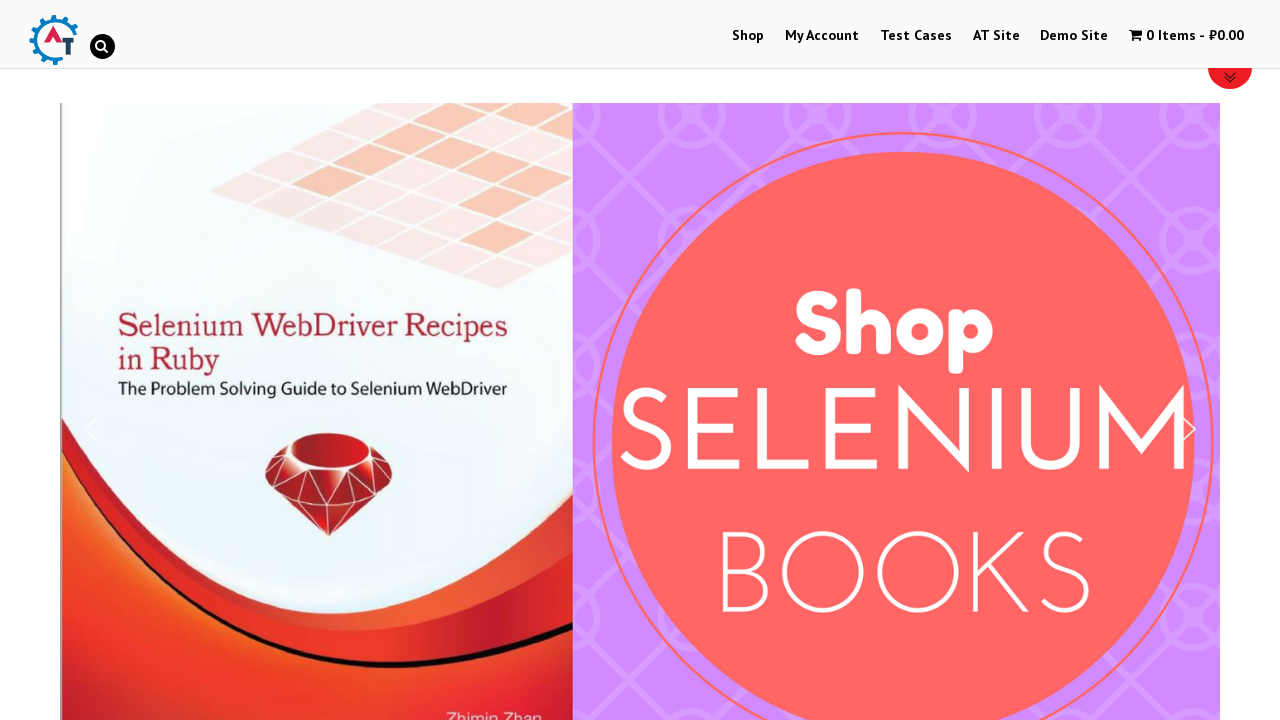

Clicked on main navigation link at (748, 36) on #main-nav-wrap a
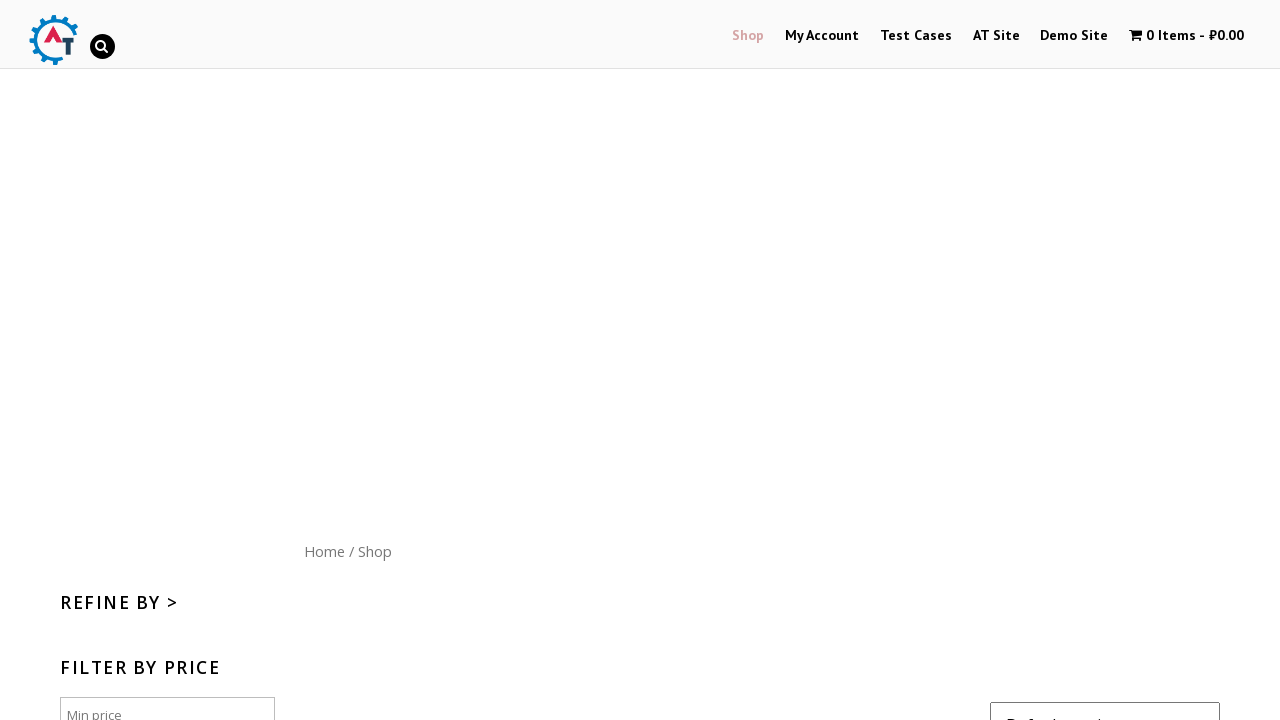

Clicked on content navigation link at (324, 551) on xpath=//*[@id='content']/nav/a
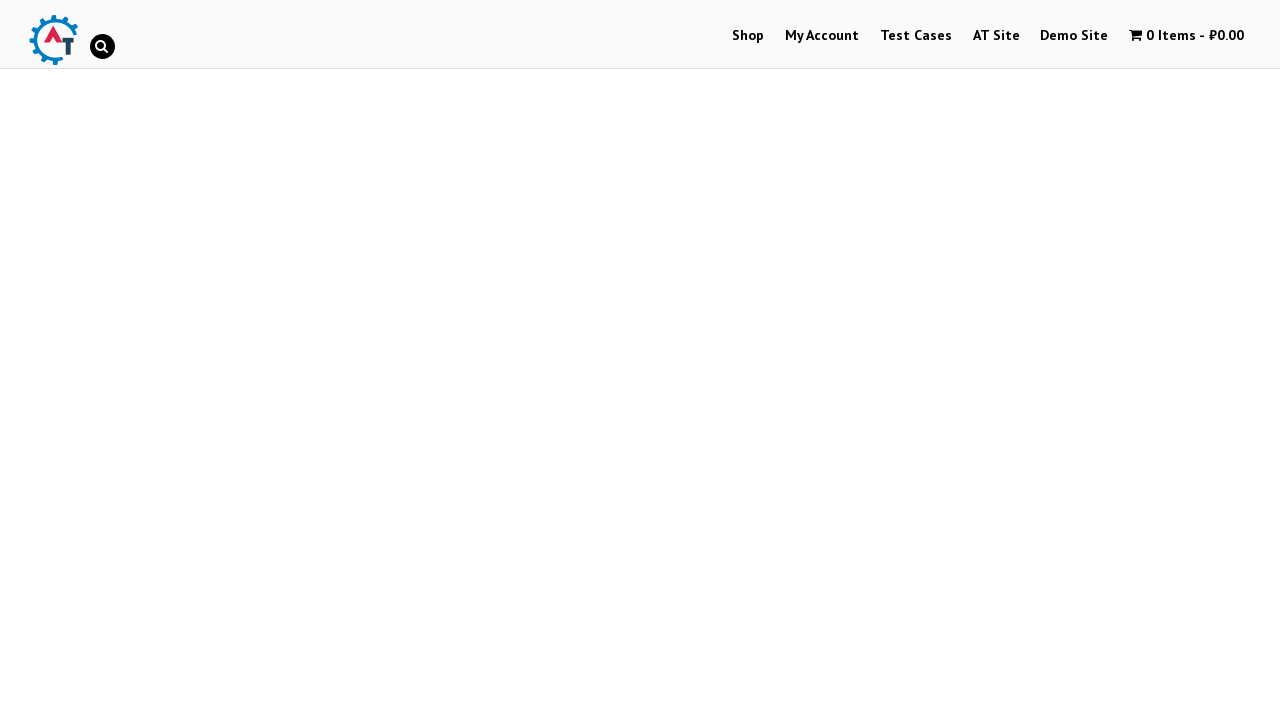

Waited for products to load
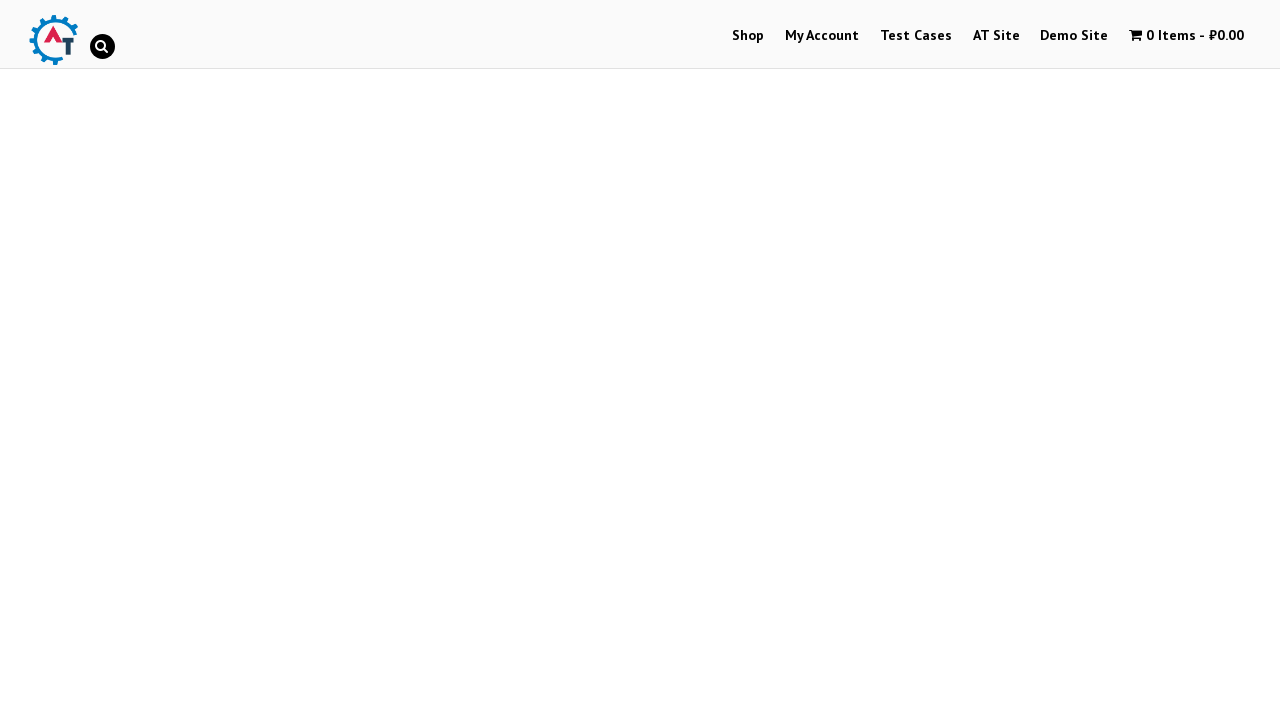

Retrieved all product elements
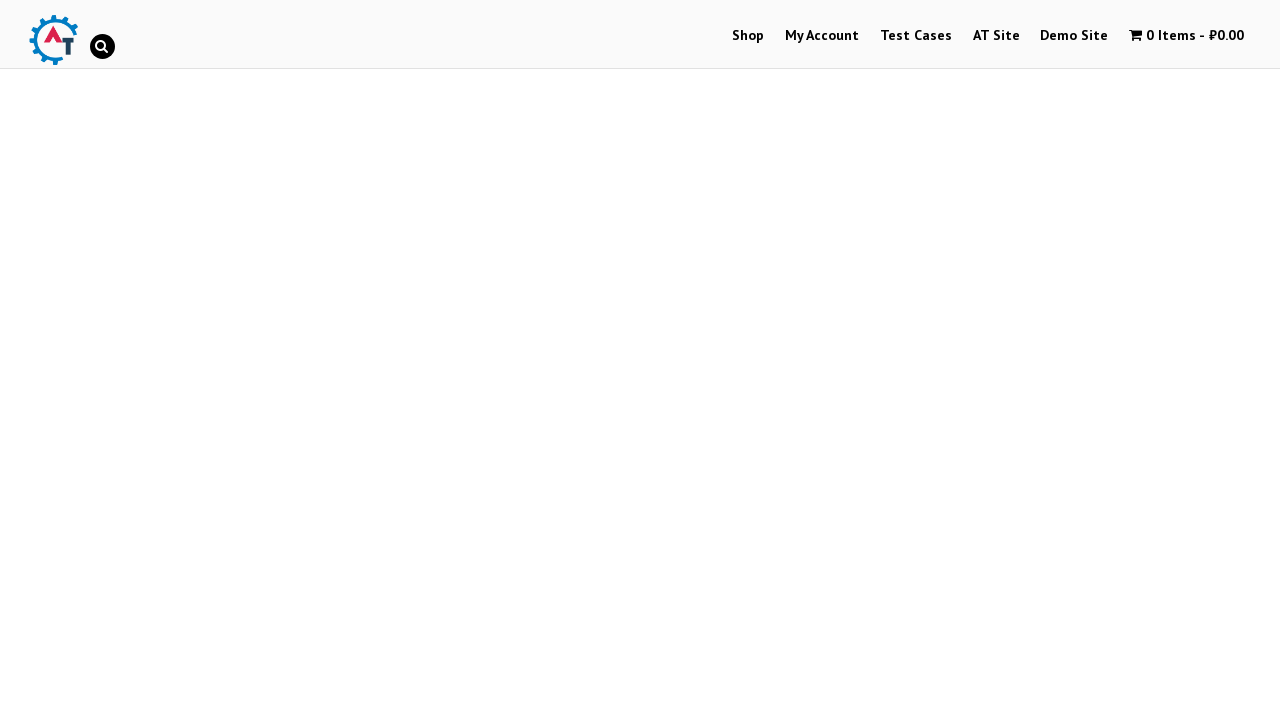

Verified that 3 products are displayed
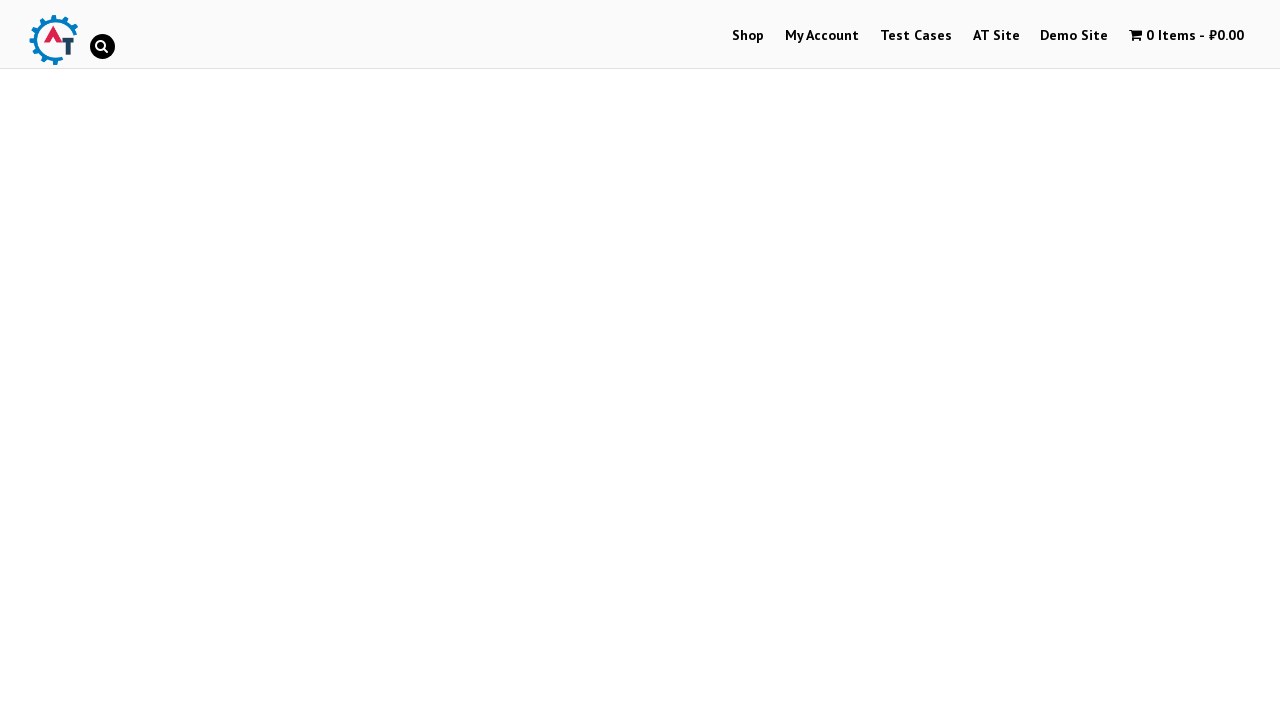

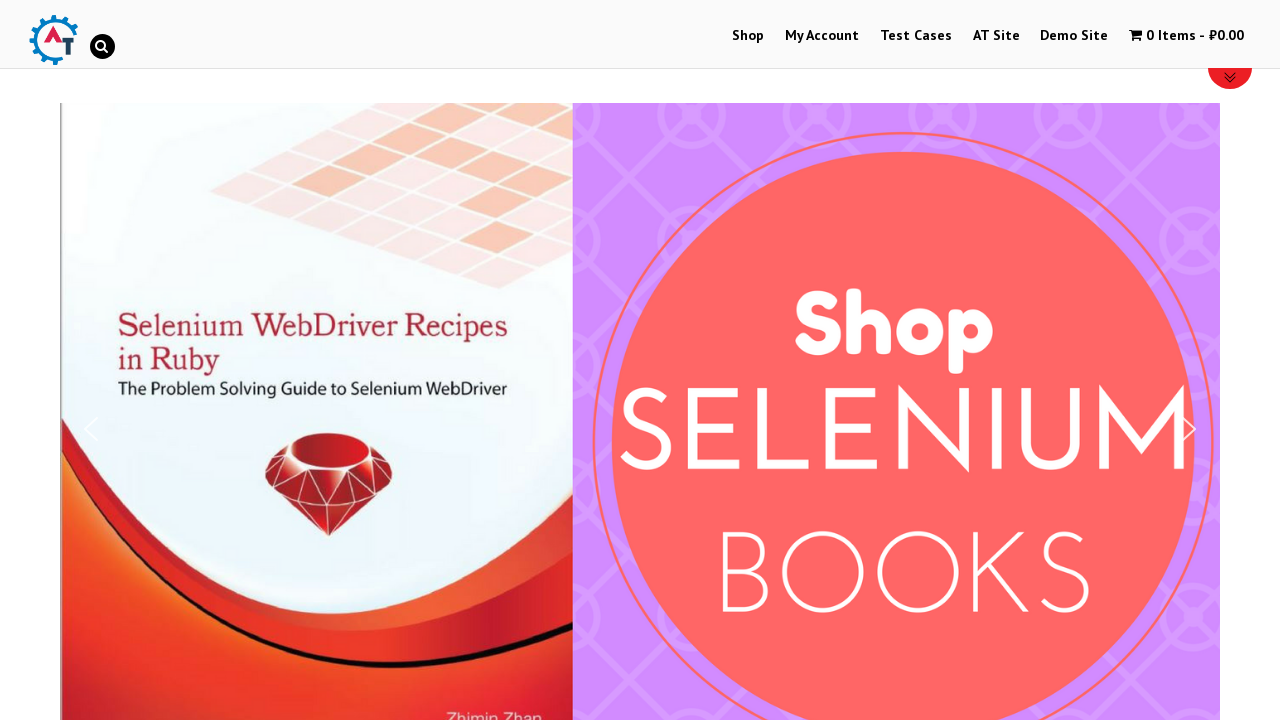